Verifies that the Mount Sinai logo is displayed on the homepage by checking for the presence of the logo image element.

Starting URL: https://www.mountsinai.org/

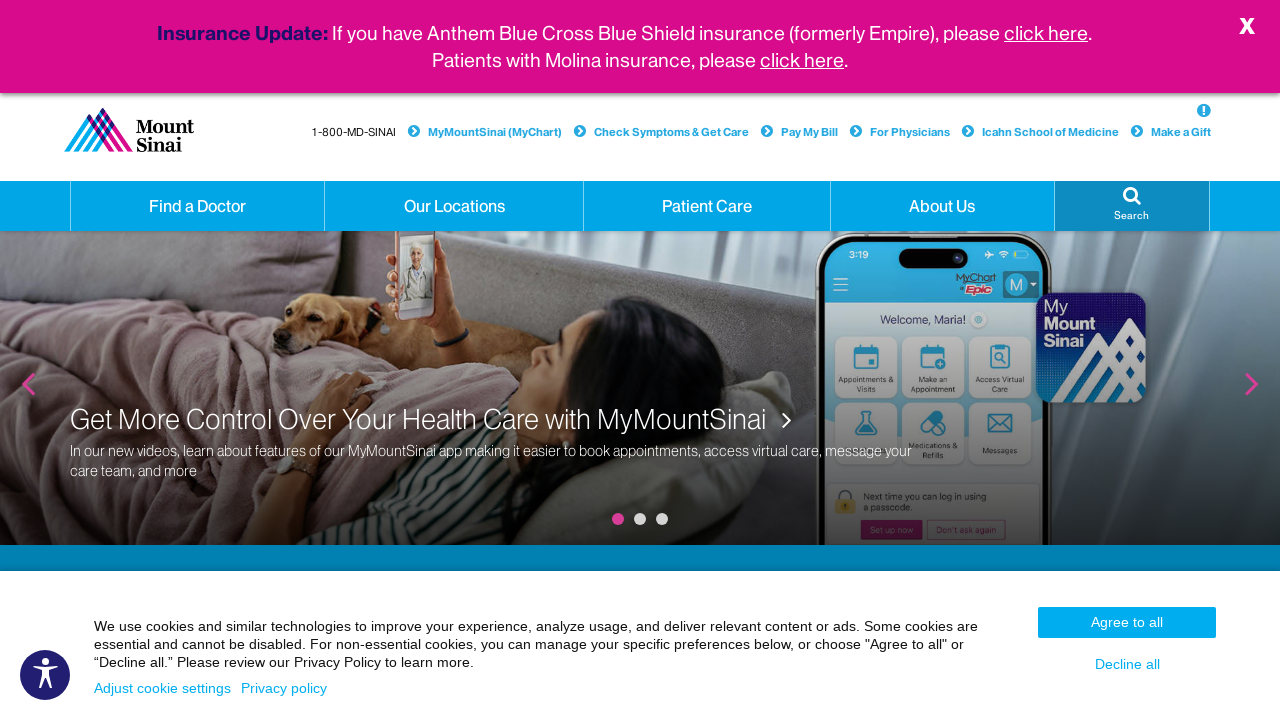

Mount Sinai logo element located and waited for visibility
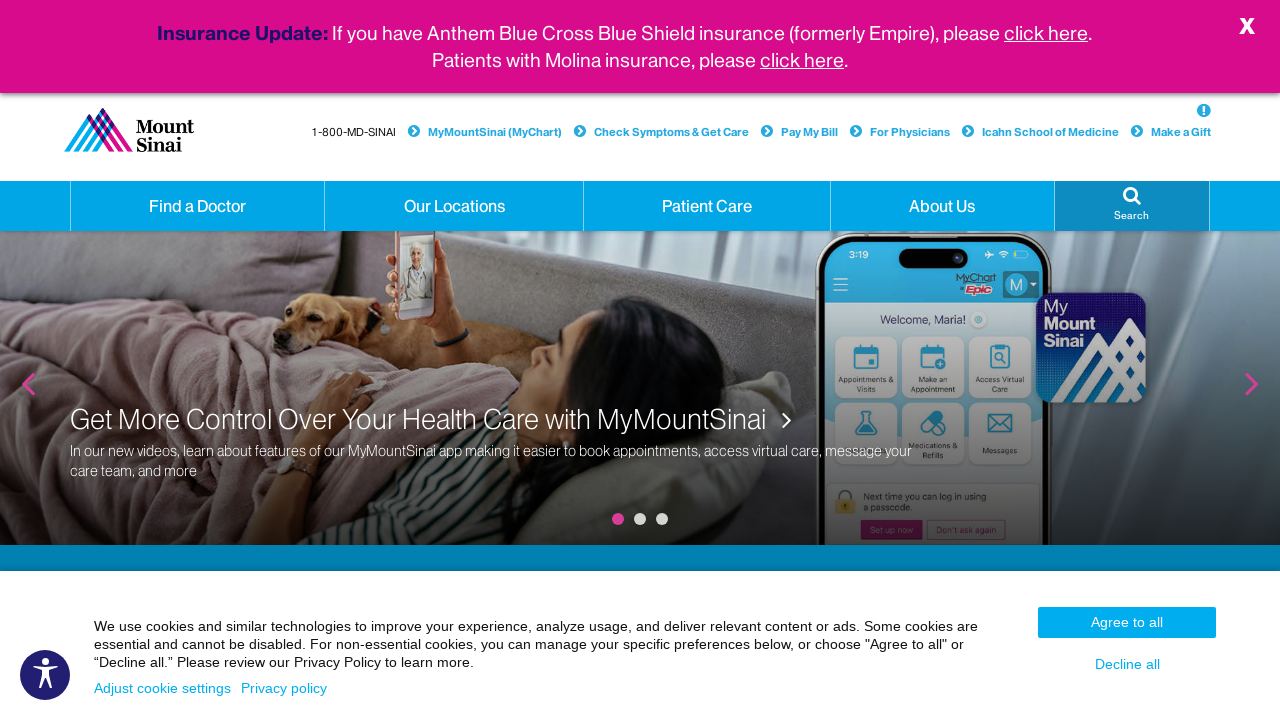

Verified that Mount Sinai logo is visible on homepage
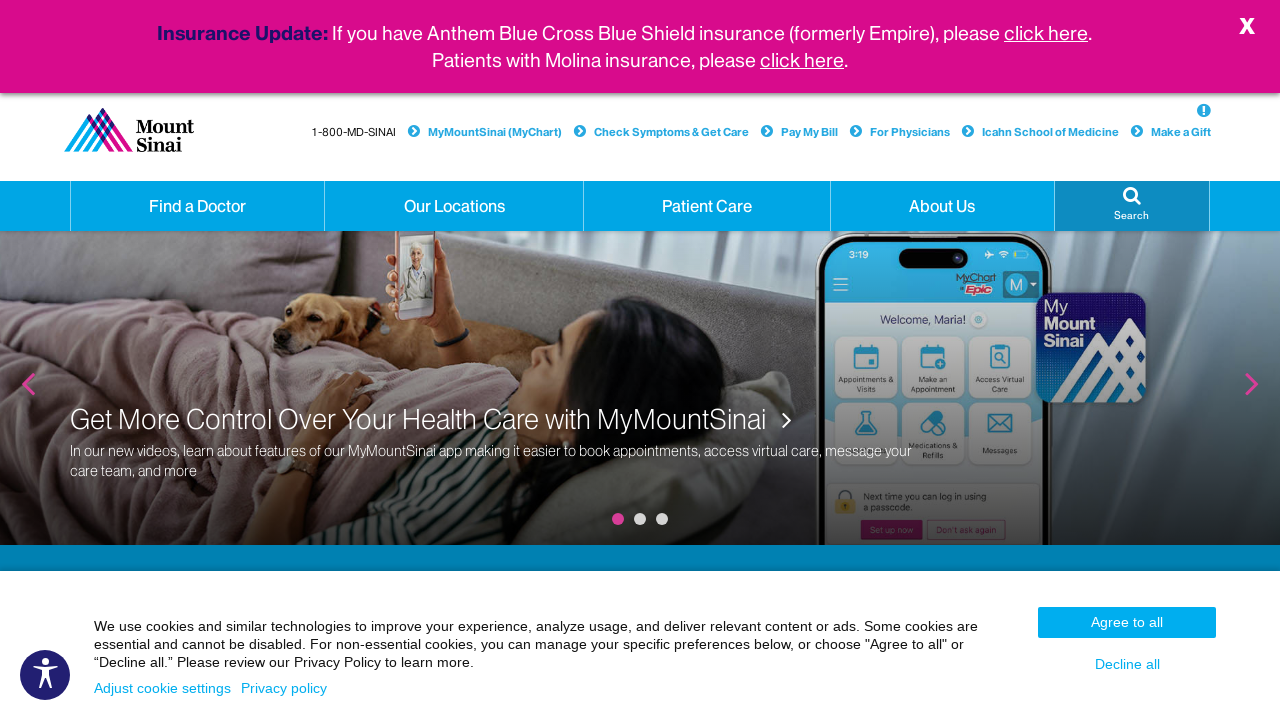

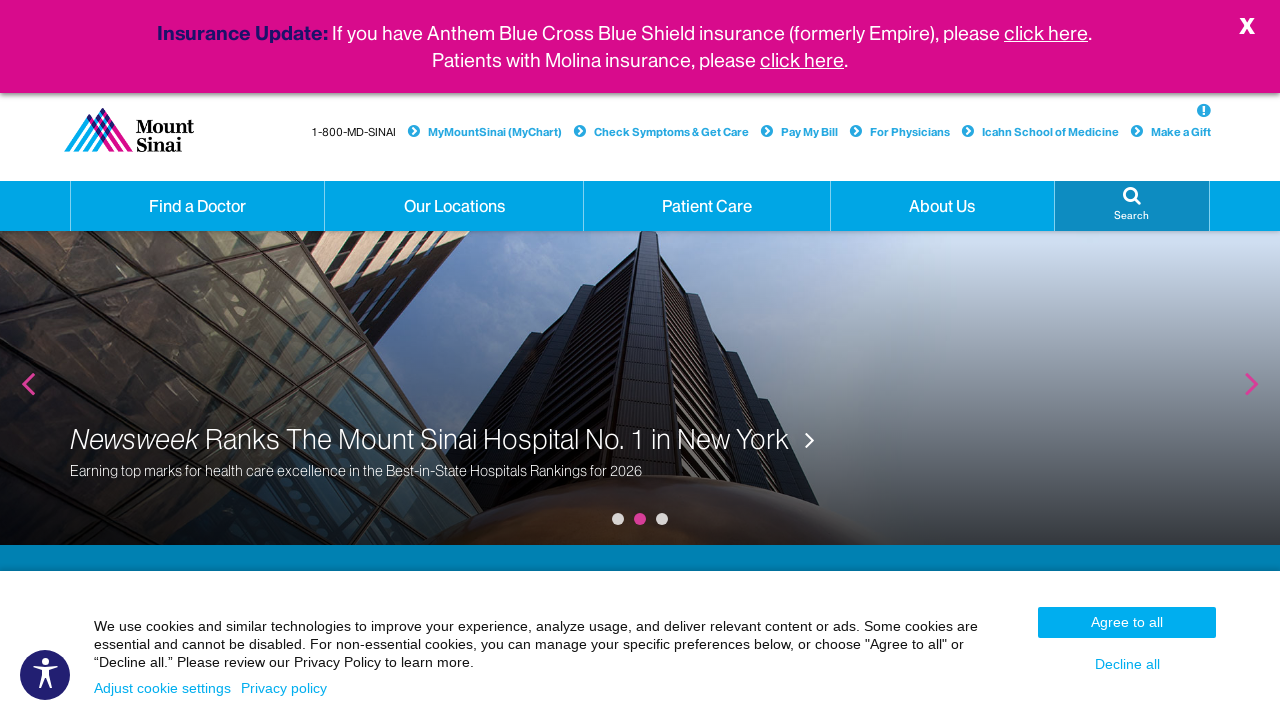